Tests HTML form submission by filling username, password, and comment fields, then submitting and verifying the username is displayed correctly on the results page.

Starting URL: https://testpages.eviltester.com/styled/basic-html-form-test.html

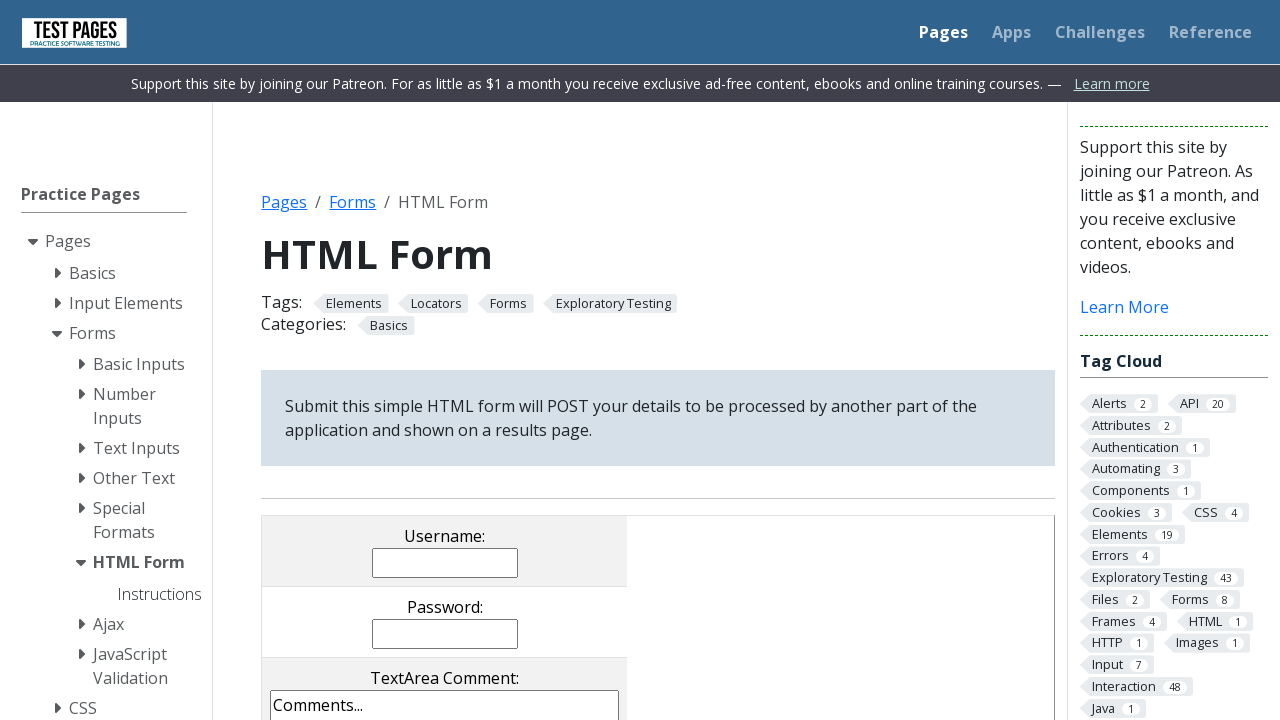

Filled username field with 'johnsmith42' on input[name='username']
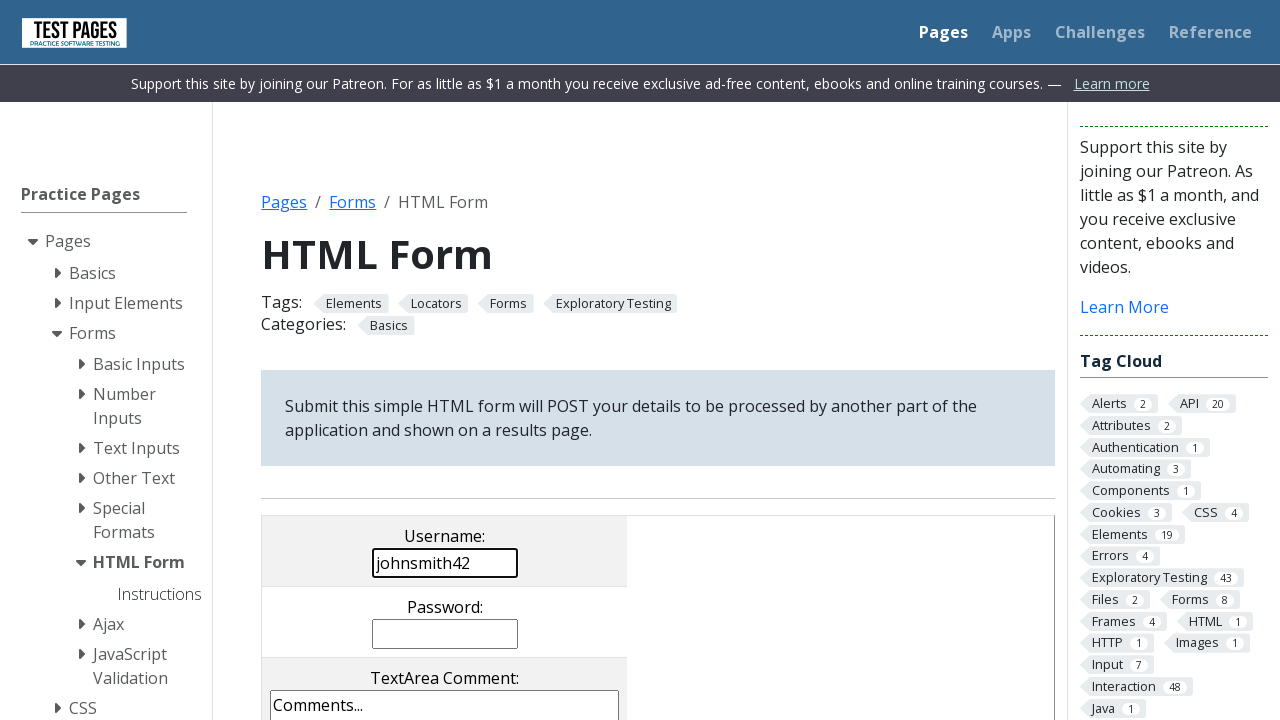

Filled password field with 'securePass789' on input[name='password']
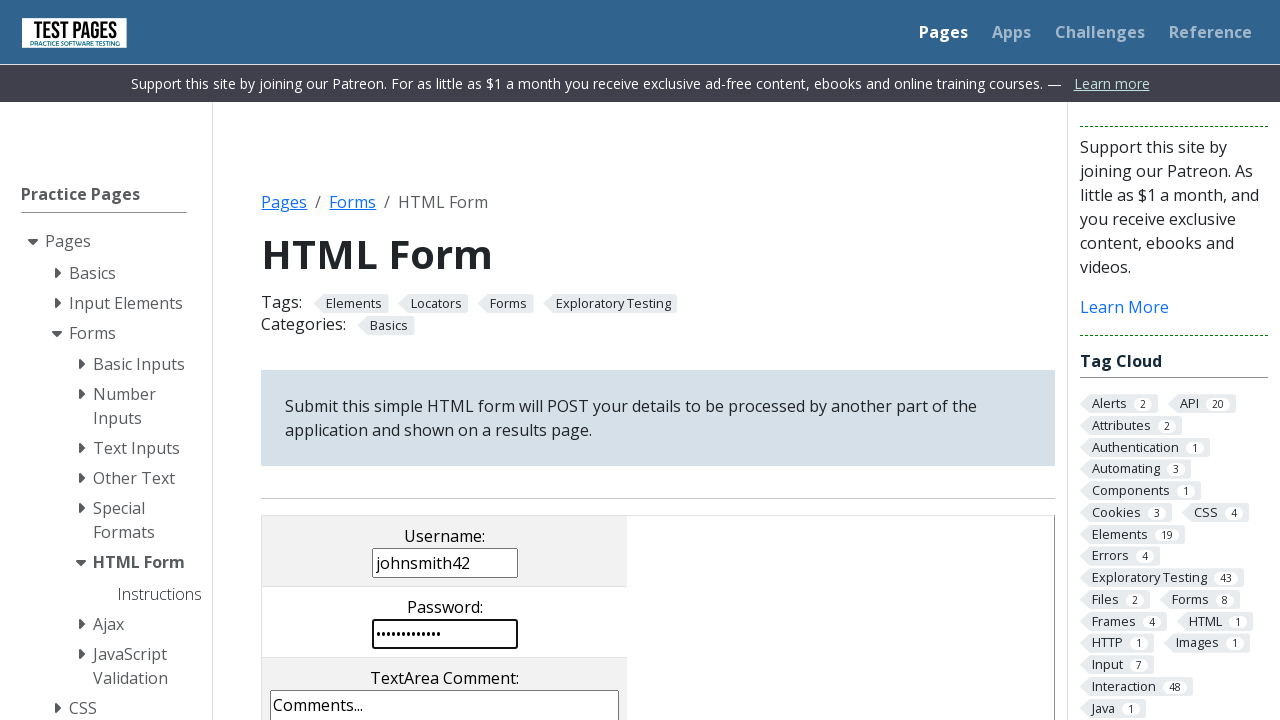

Filled comments field with test comment on textarea[name='comments']
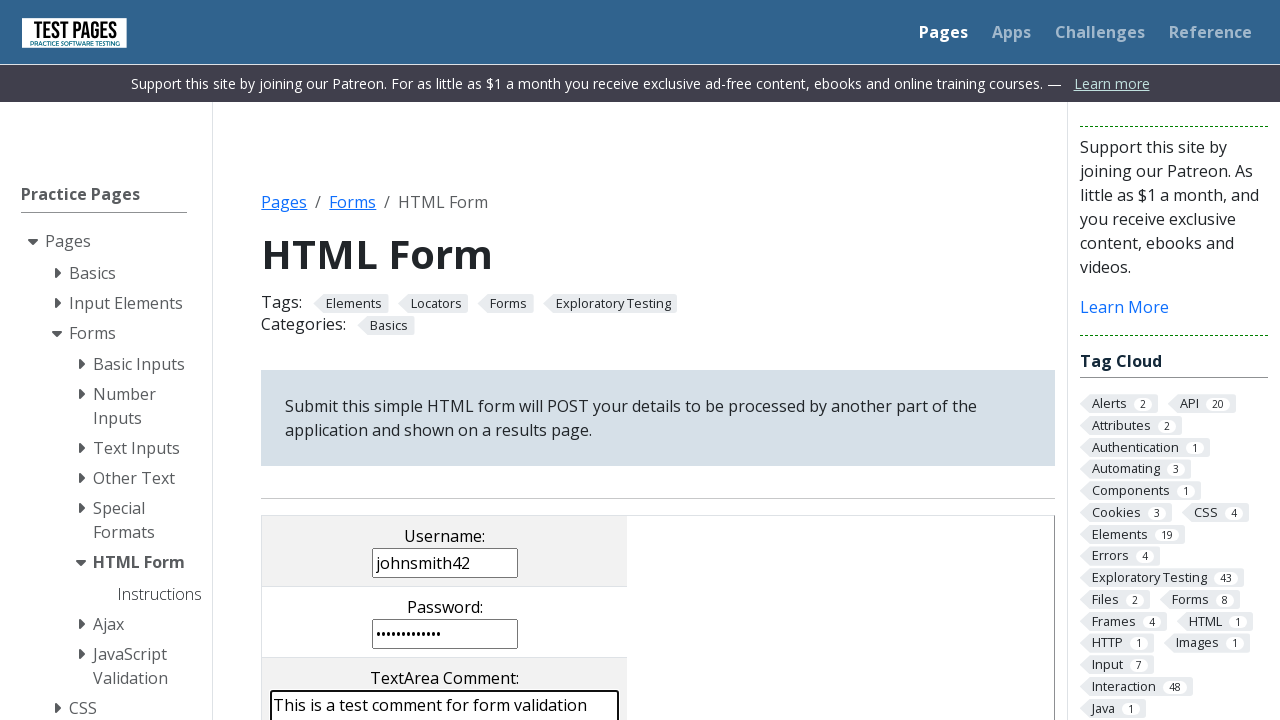

Clicked form submit button at (504, 360) on input[value='submit']
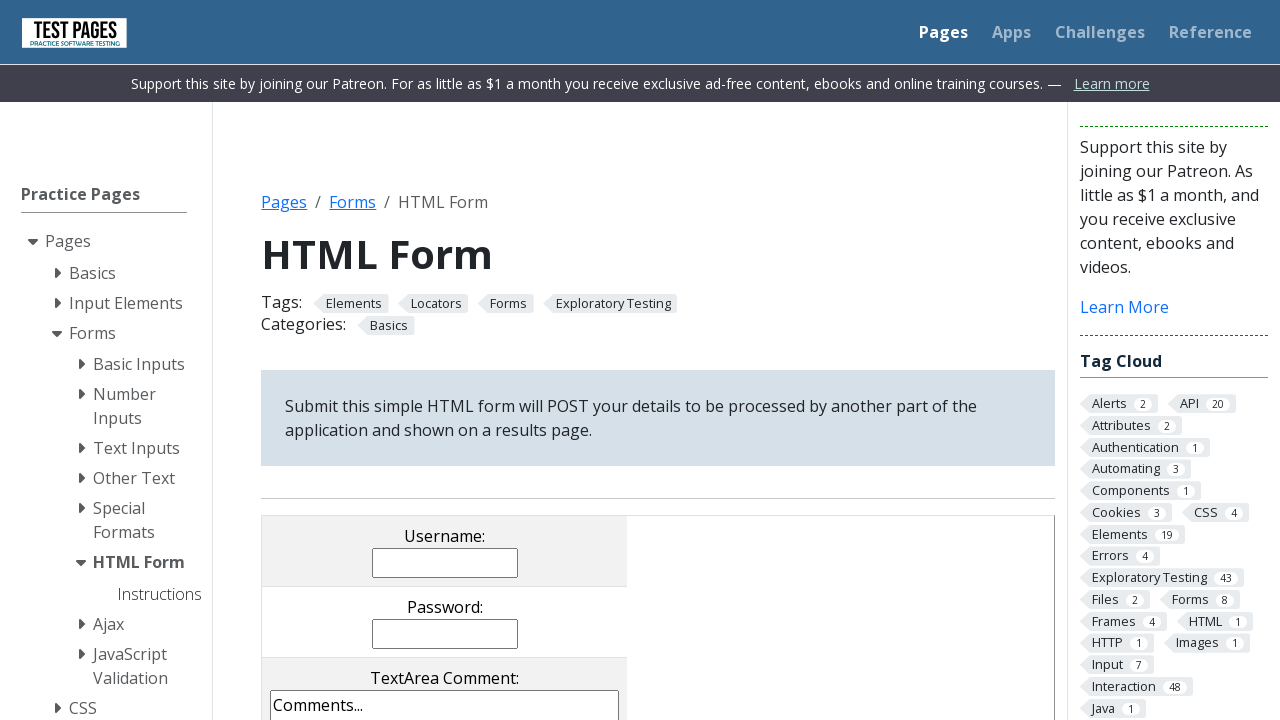

Results page loaded with username field visible
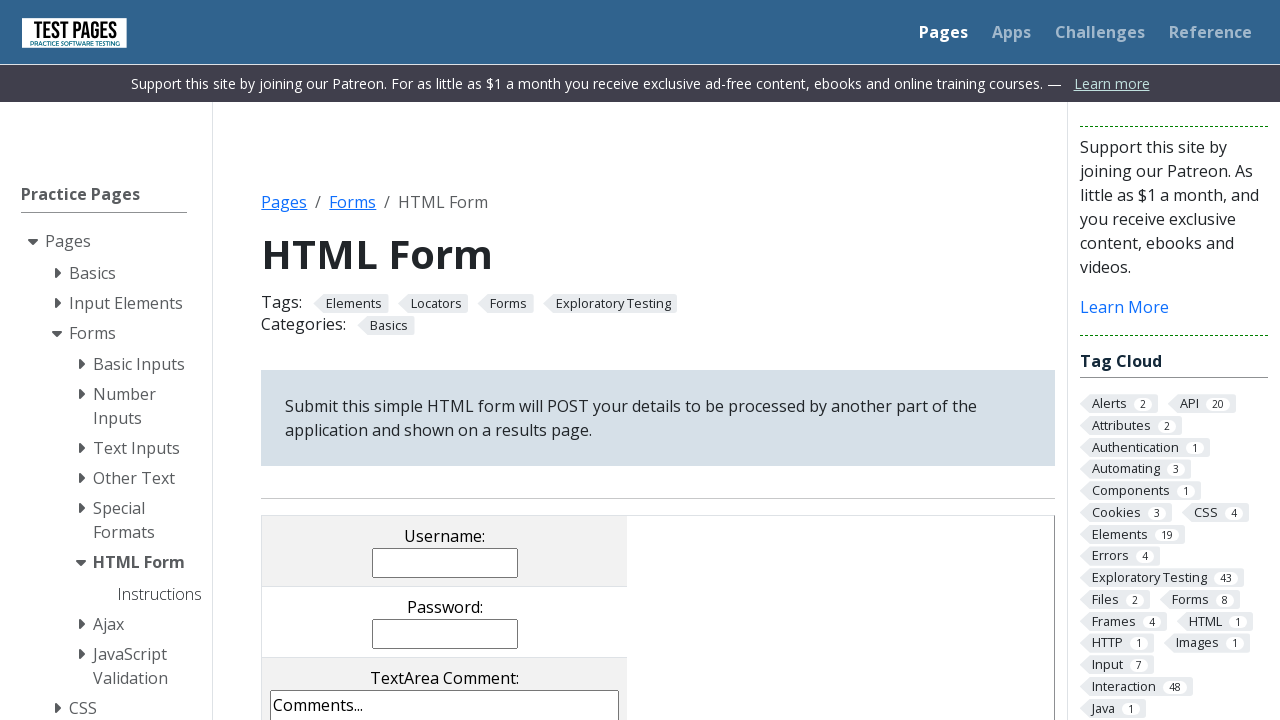

Retrieved username from results page
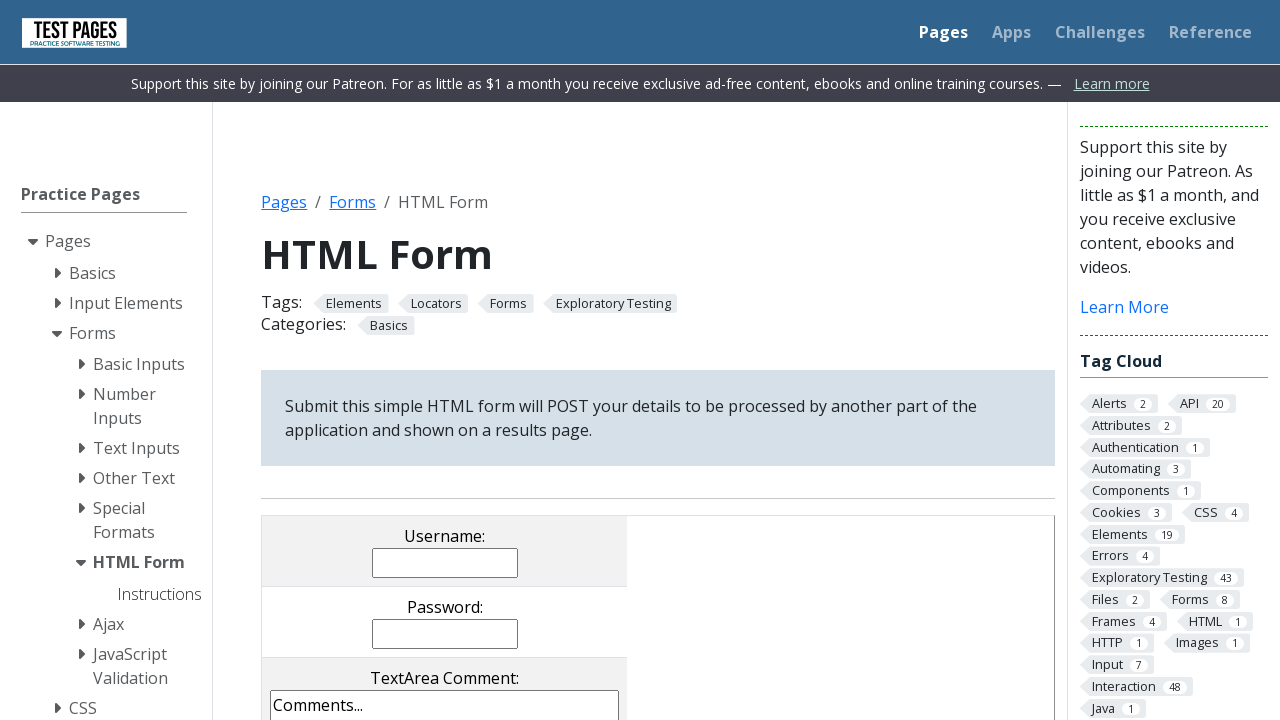

Verified username matches expected value 'johnsmith42'
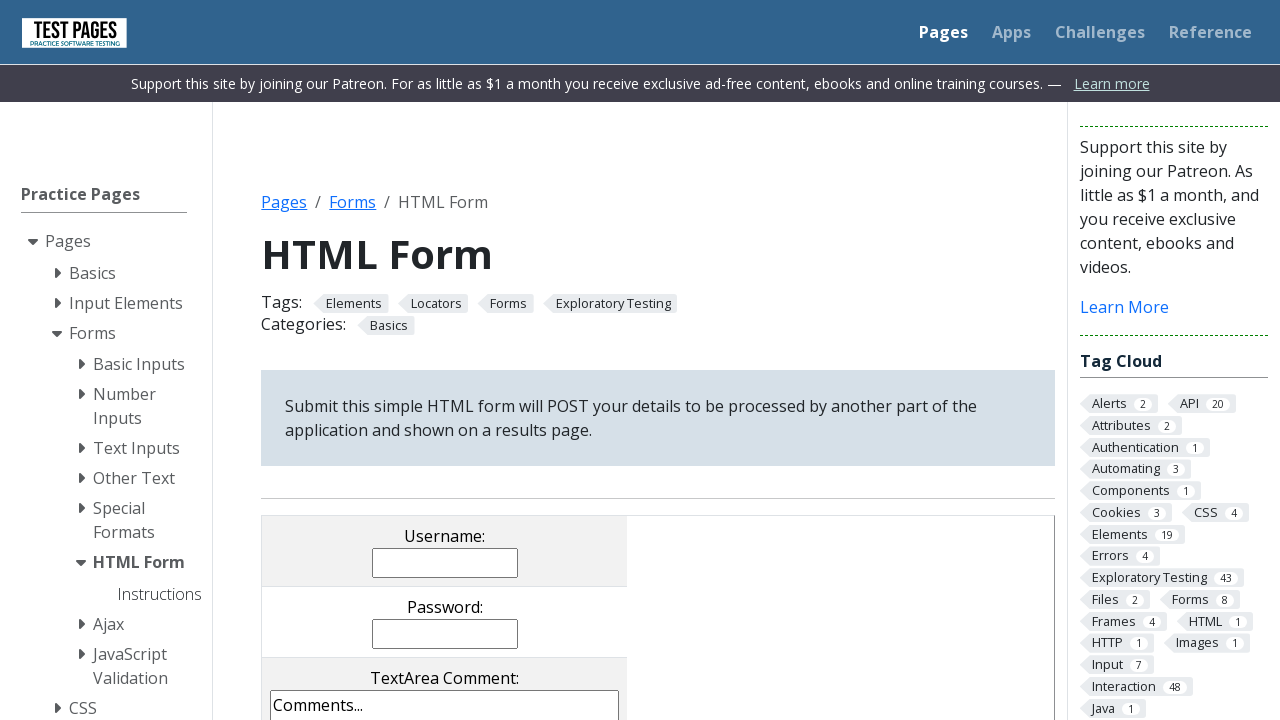

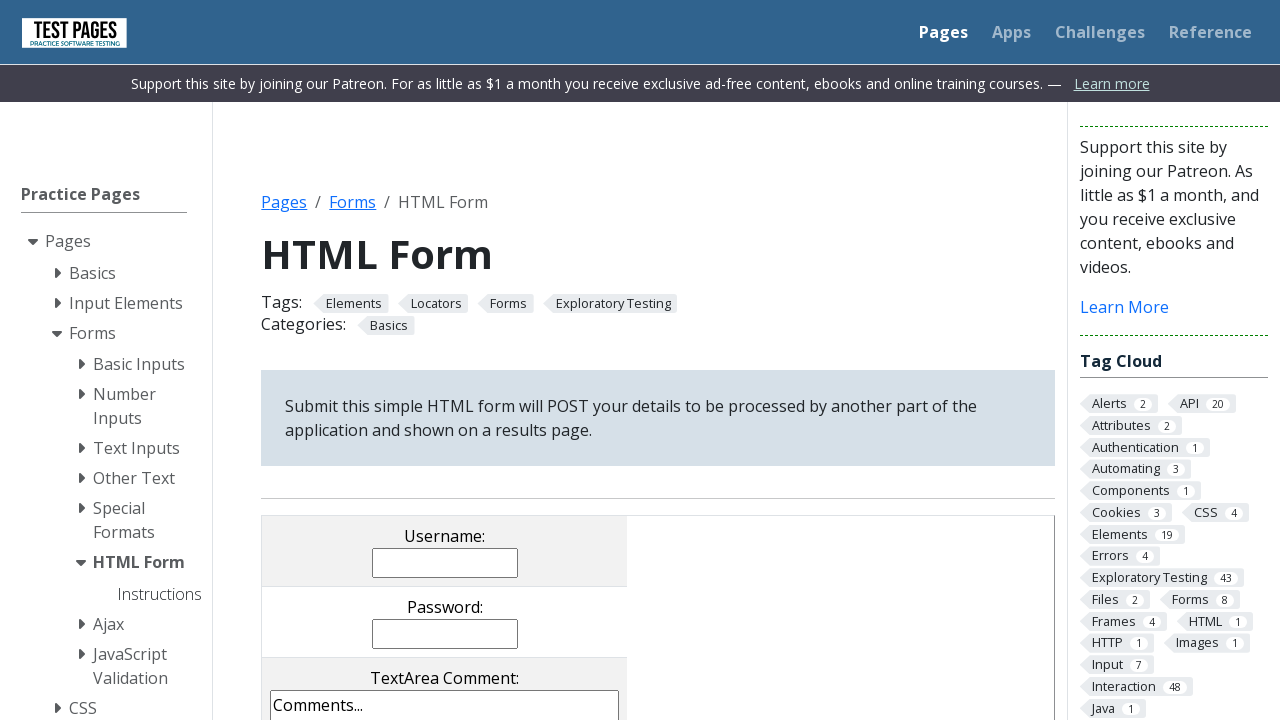